Tests clearing the complete state of all items by checking then unchecking the toggle all

Starting URL: https://demo.playwright.dev/todomvc

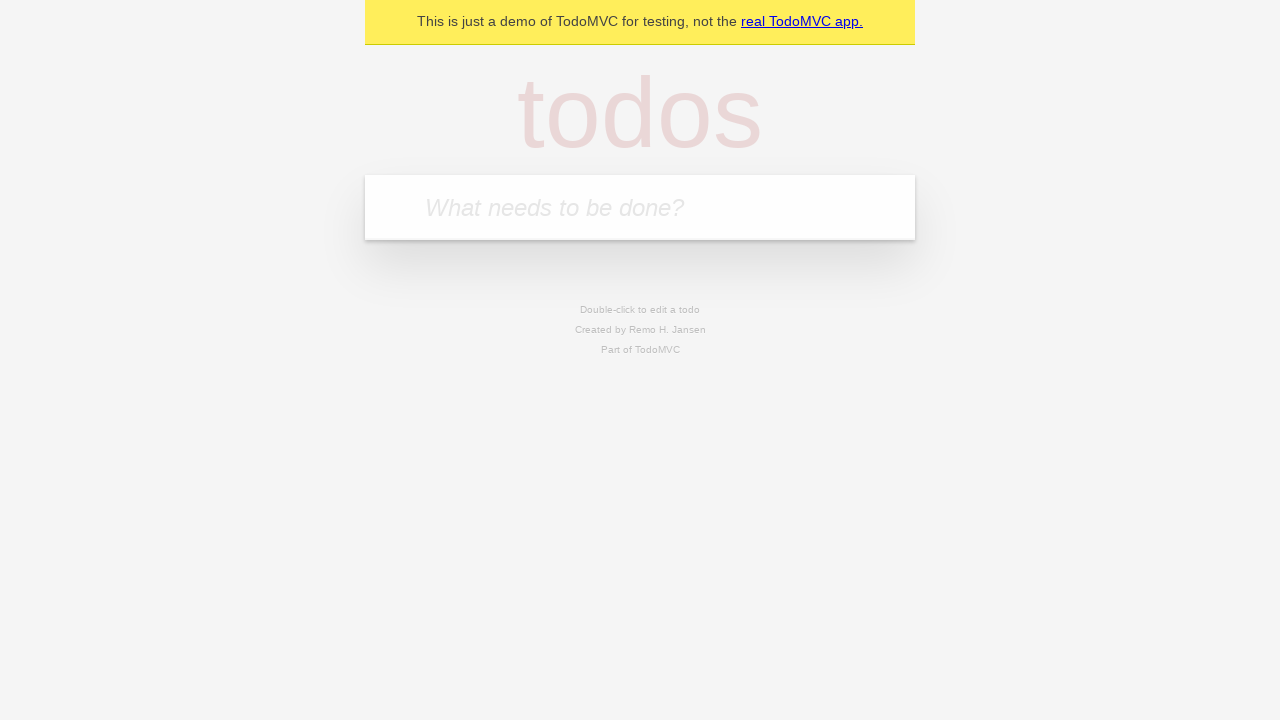

Filled first todo input with 'buy some cheese' on internal:attr=[placeholder="What needs to be done?"i]
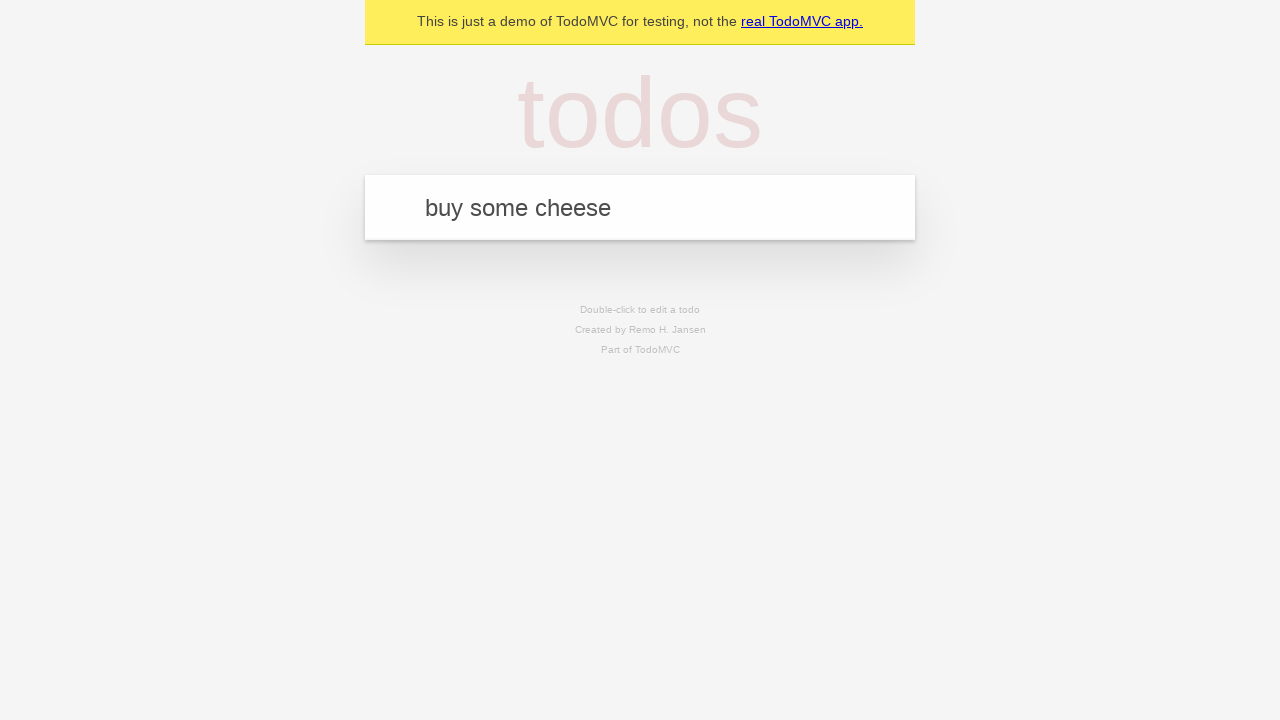

Pressed Enter to create first todo on internal:attr=[placeholder="What needs to be done?"i]
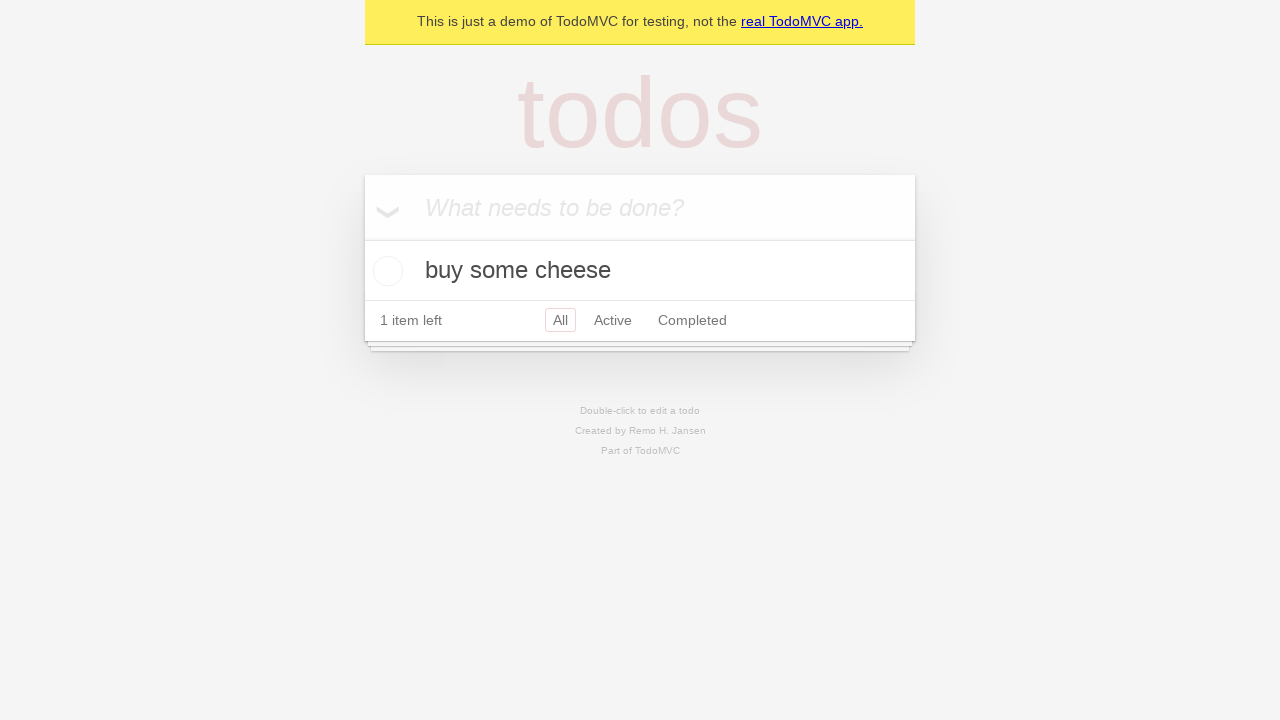

Filled second todo input with 'feed the cat' on internal:attr=[placeholder="What needs to be done?"i]
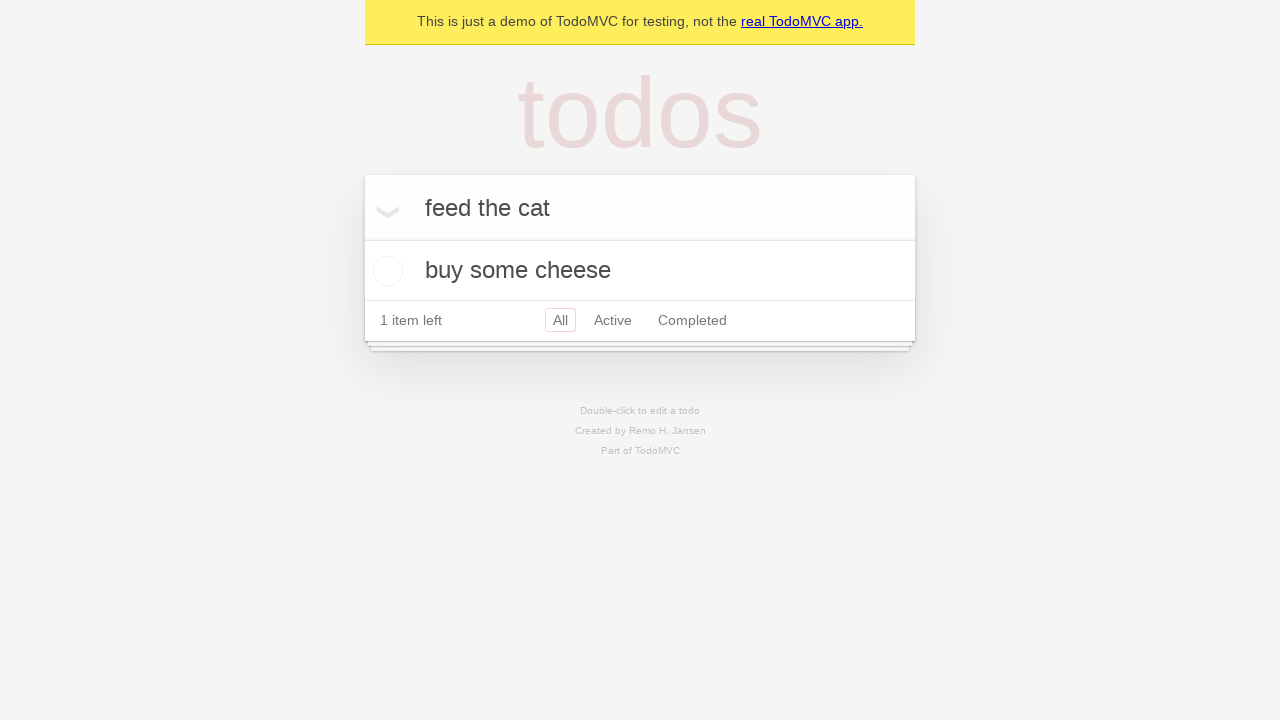

Pressed Enter to create second todo on internal:attr=[placeholder="What needs to be done?"i]
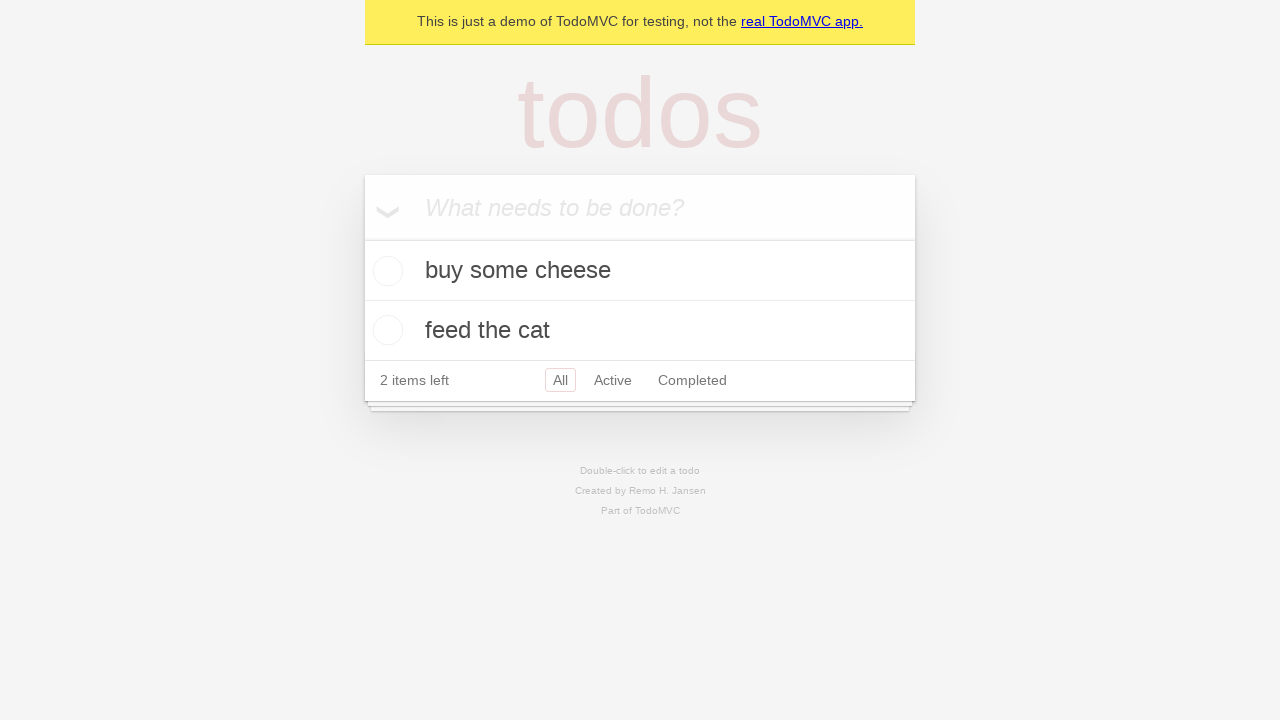

Filled third todo input with 'book a doctors appointment' on internal:attr=[placeholder="What needs to be done?"i]
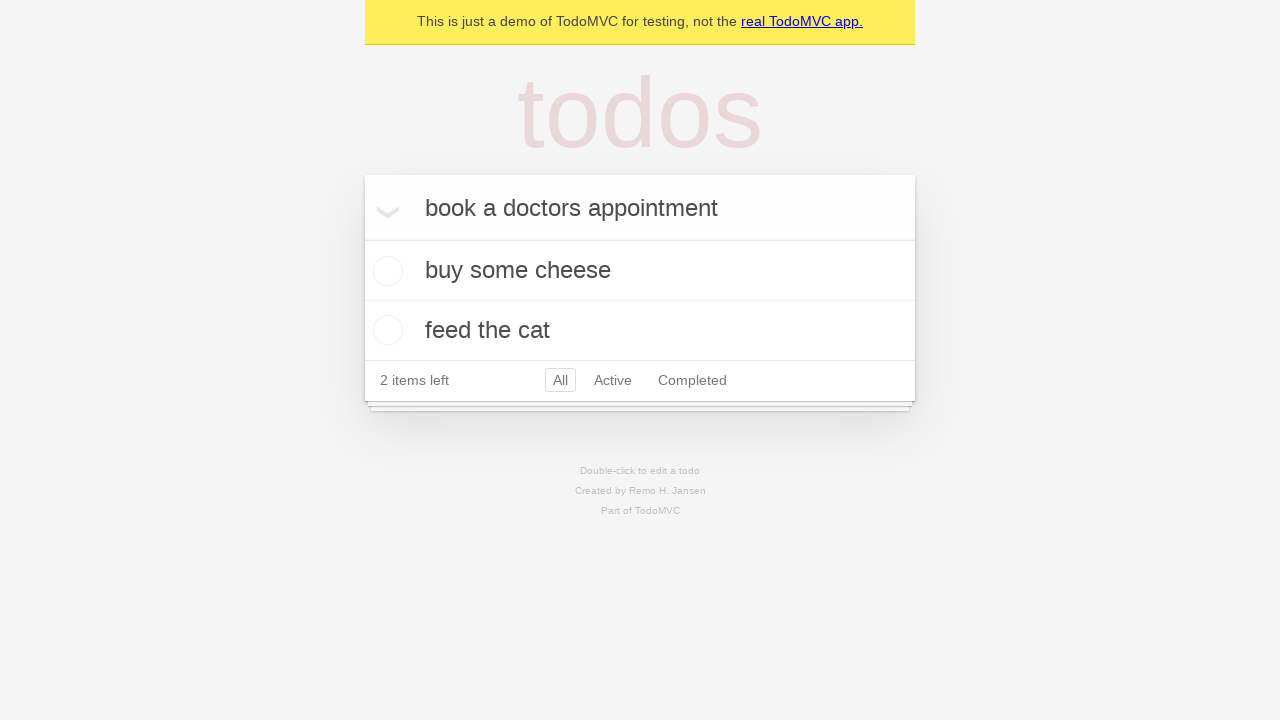

Pressed Enter to create third todo on internal:attr=[placeholder="What needs to be done?"i]
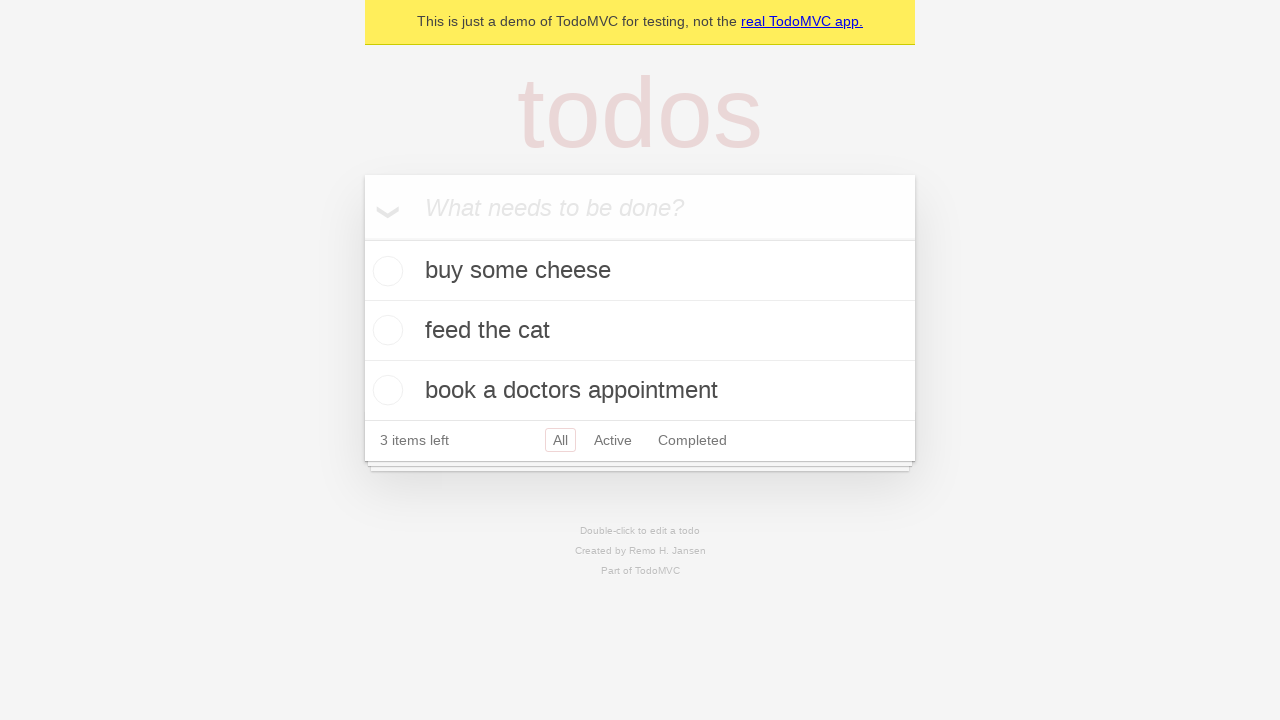

Checked 'Mark all as complete' toggle to mark all todos as complete at (362, 238) on internal:label="Mark all as complete"i
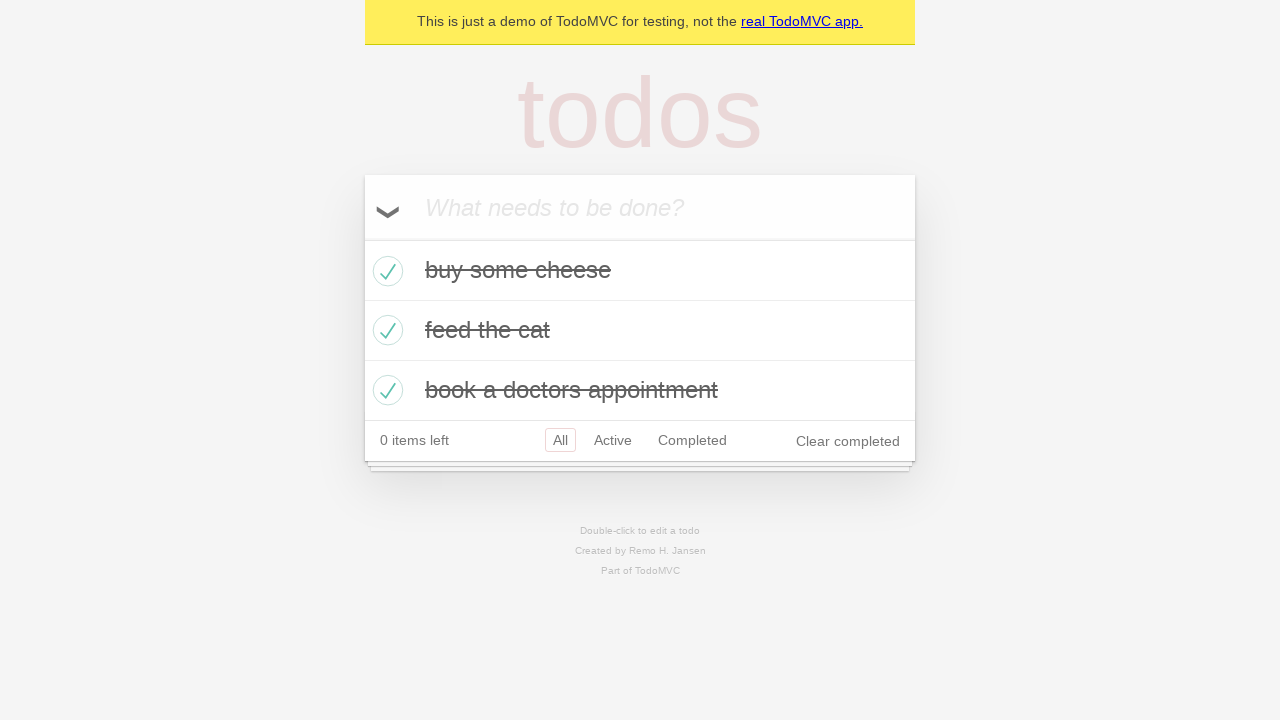

Unchecked 'Mark all as complete' toggle to clear complete state of all todos at (362, 238) on internal:label="Mark all as complete"i
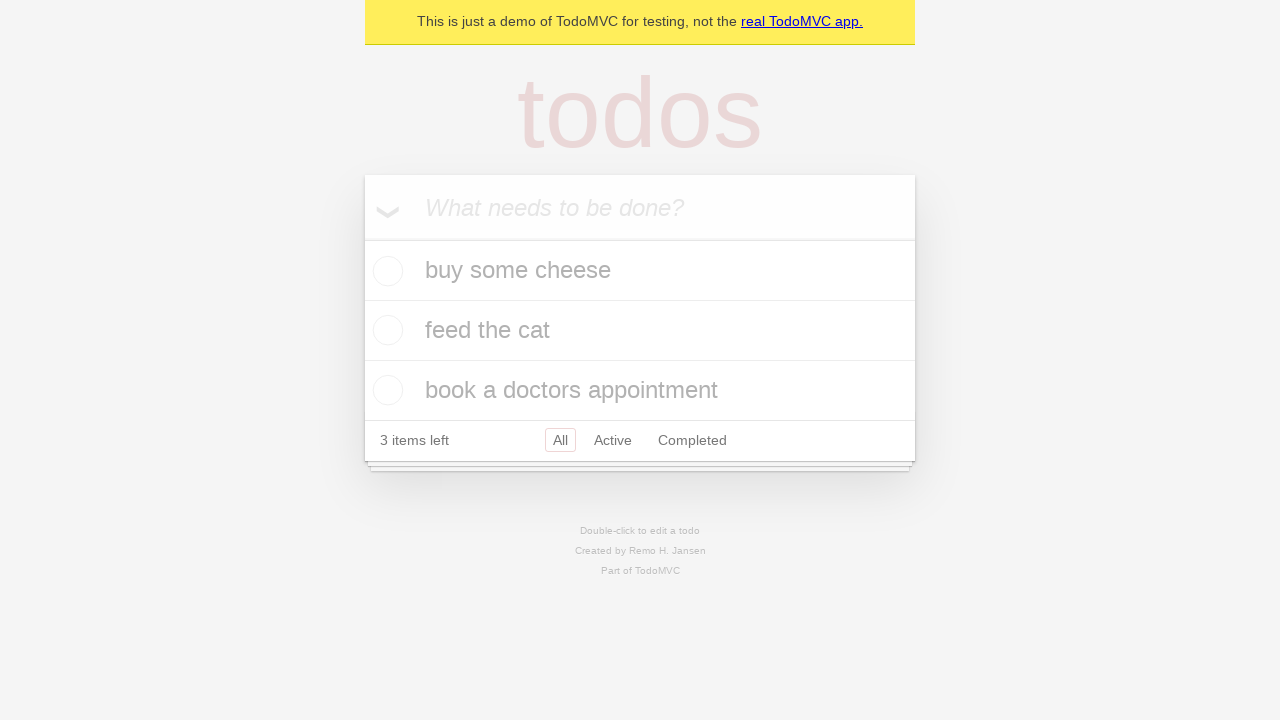

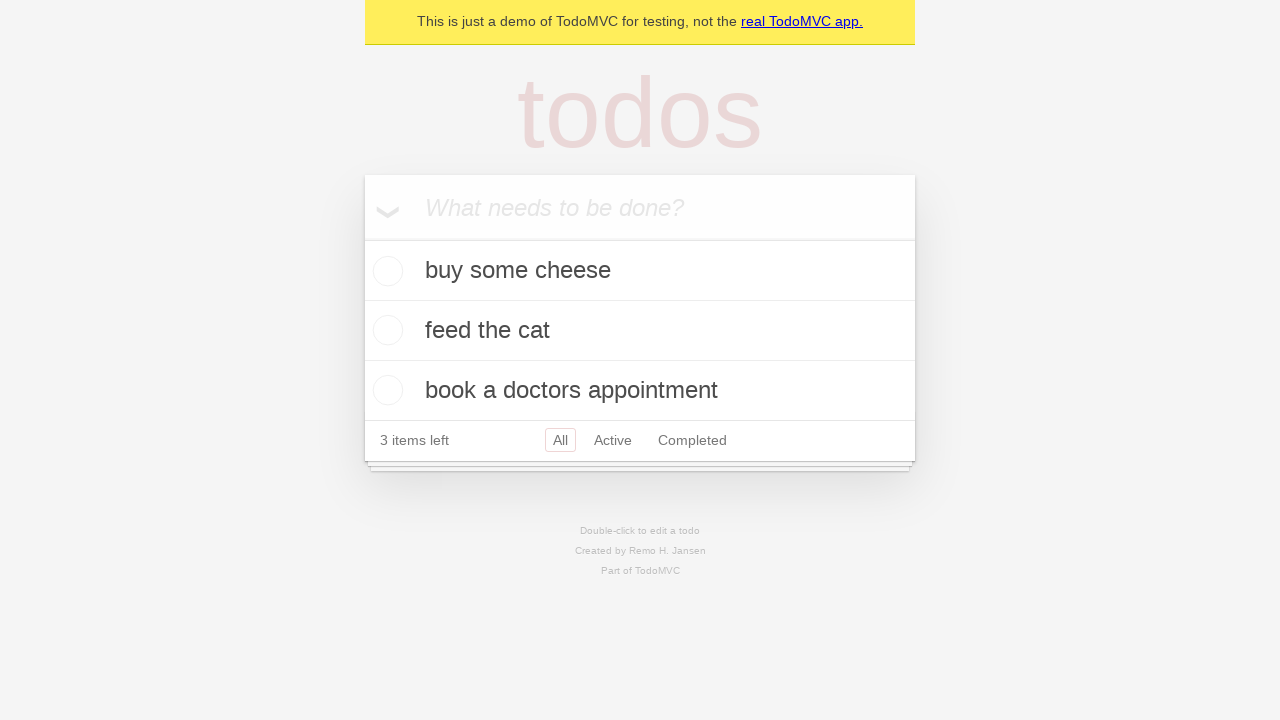